Tests button click functionality and alert handling by clicking a button element and dismissing the resulting alert

Starting URL: https://demoapps.qspiders.com/ui?scenario=1

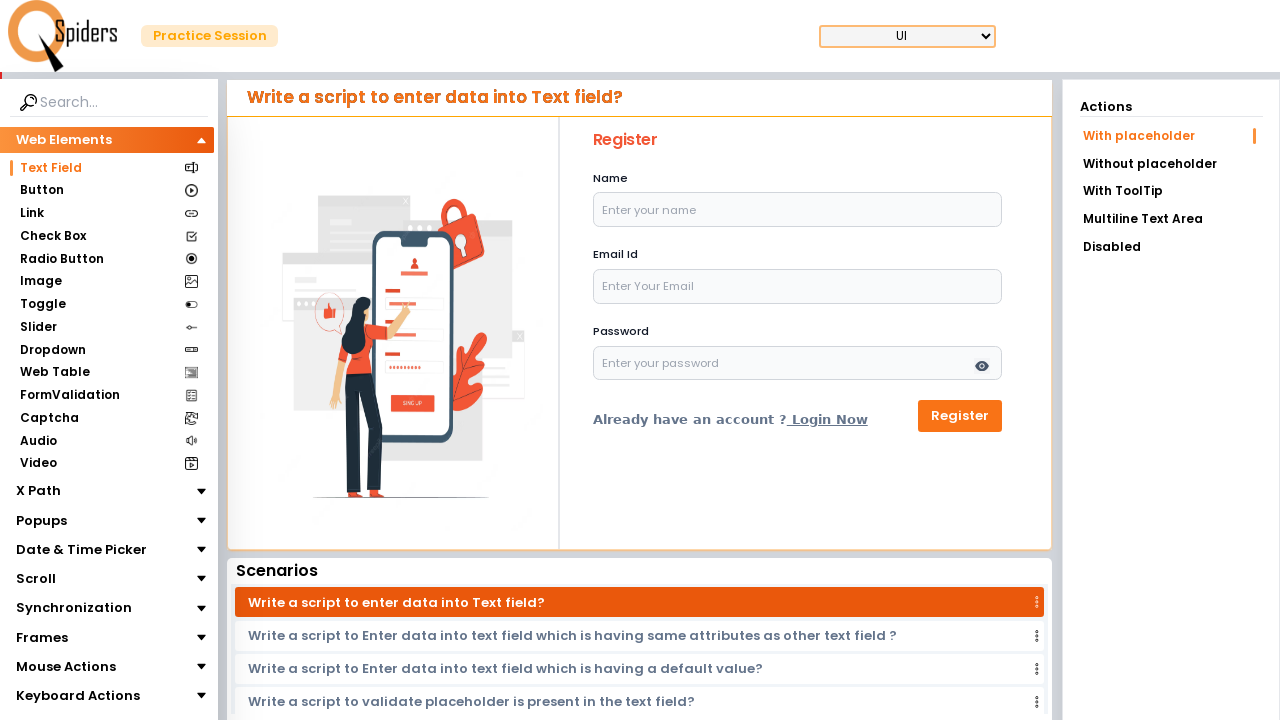

Clicked on Button section at (42, 191) on xpath=//section[text()='Button']
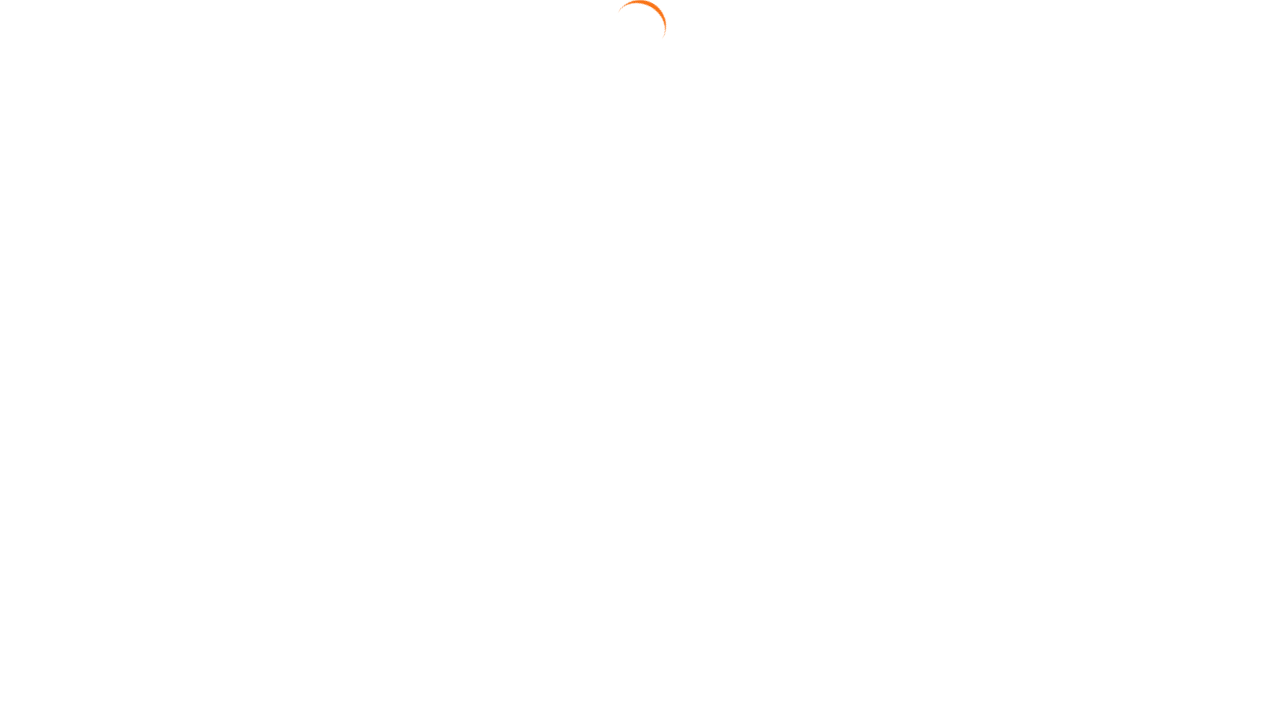

Set up dialog handler to dismiss alerts
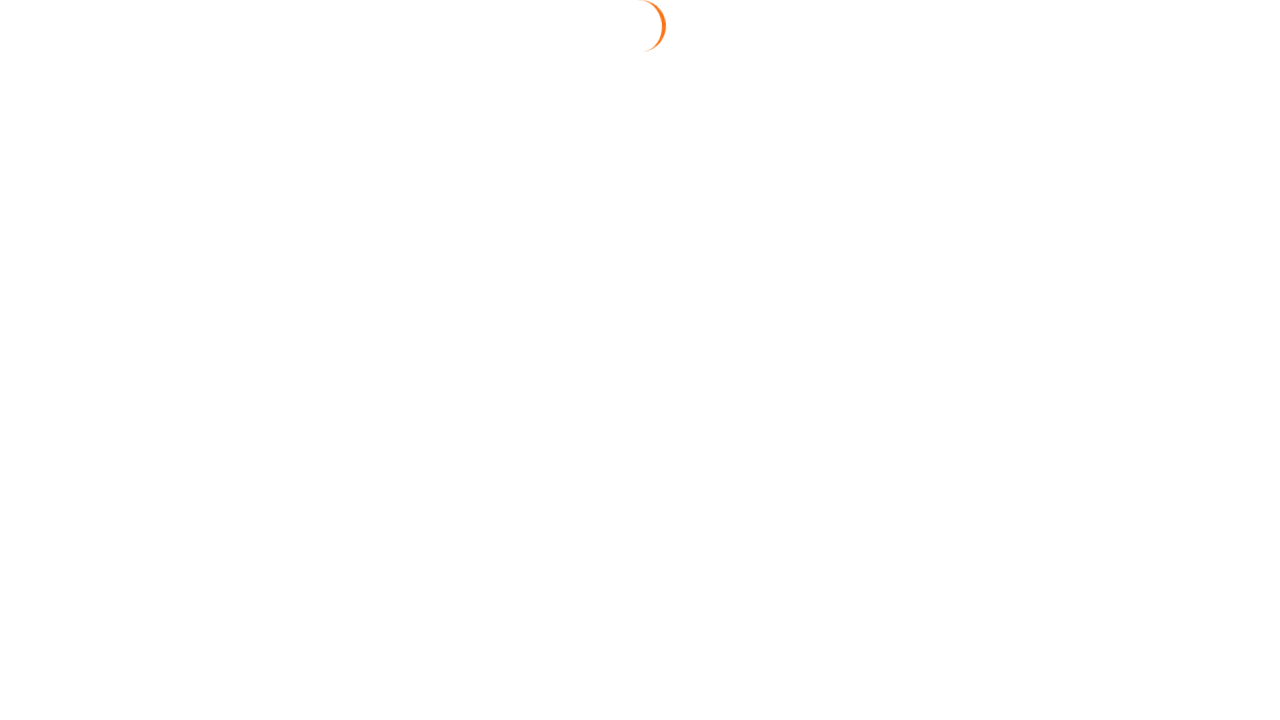

Clicked Button to trigger alert at (42, 191) on xpath=//section[text()='Button']
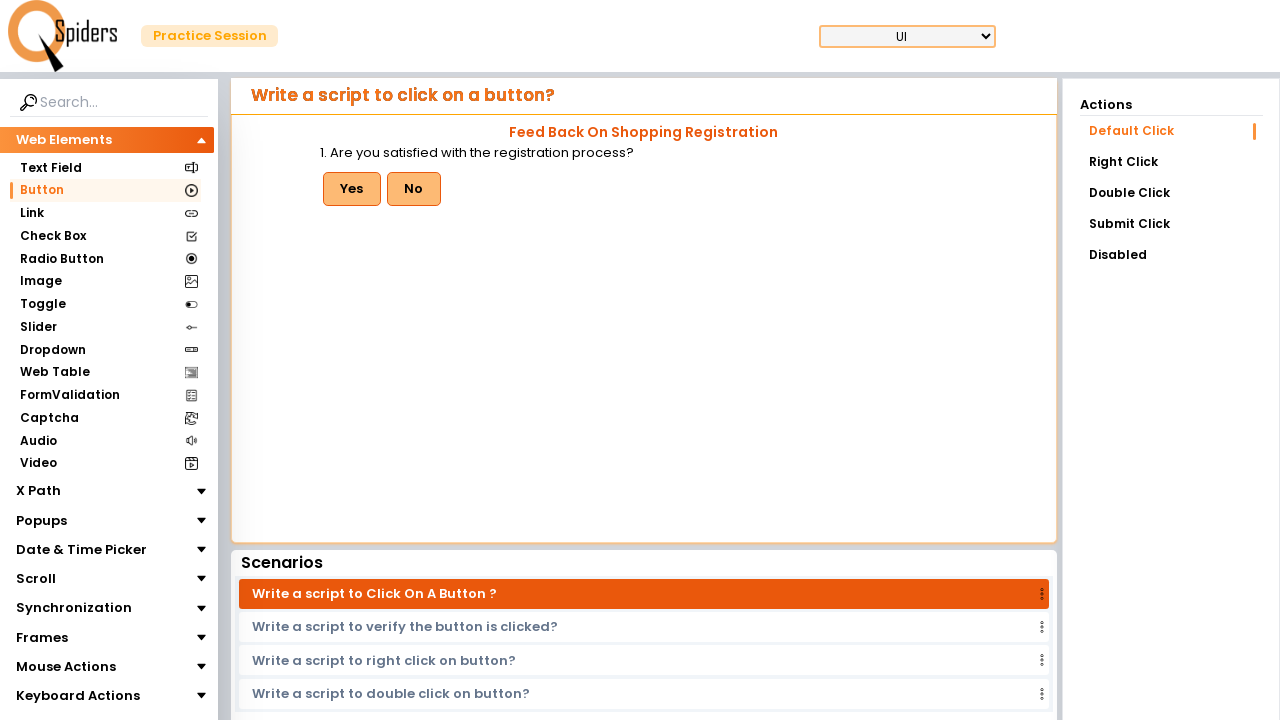

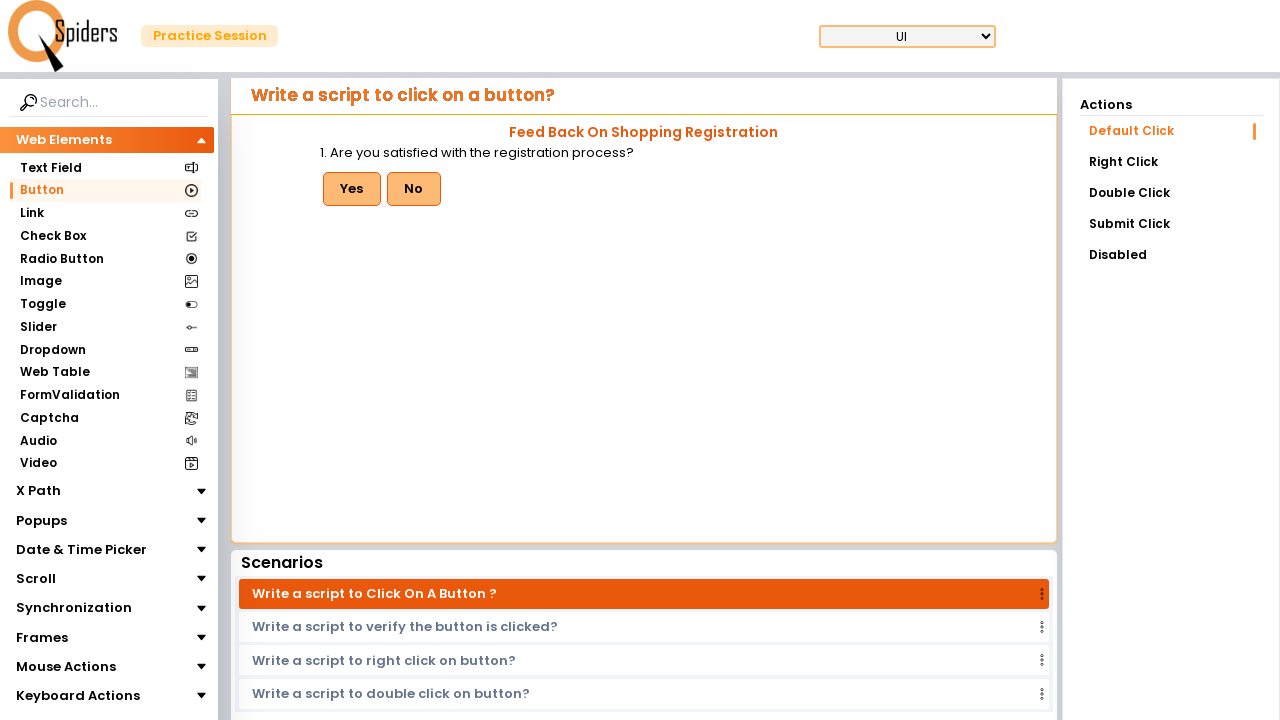